Tests confirm alert functionality by triggering an alert dialog, dismissing it, and verifying the result message

Starting URL: https://www.leafground.com/alert.xhtml

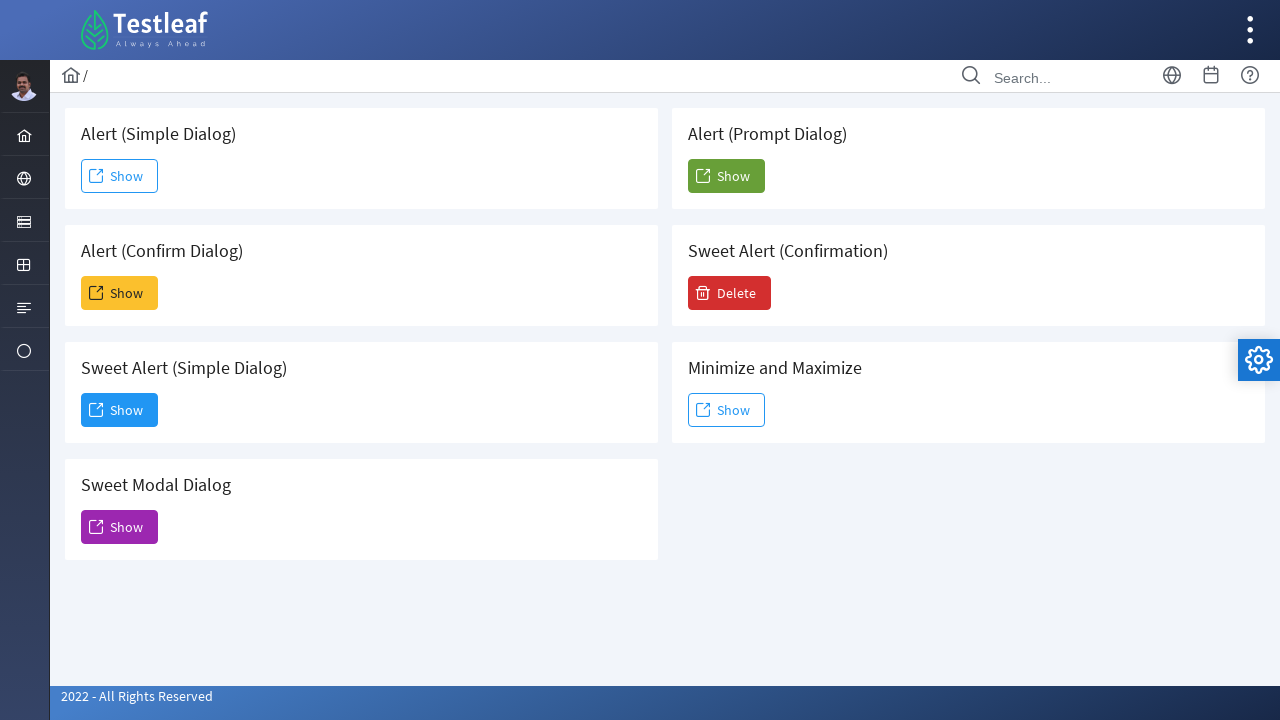

Clicked button to trigger confirm alert dialog at (96, 293) on xpath=//h5[text()=' Alert (Confirm Dialog)']/following::span
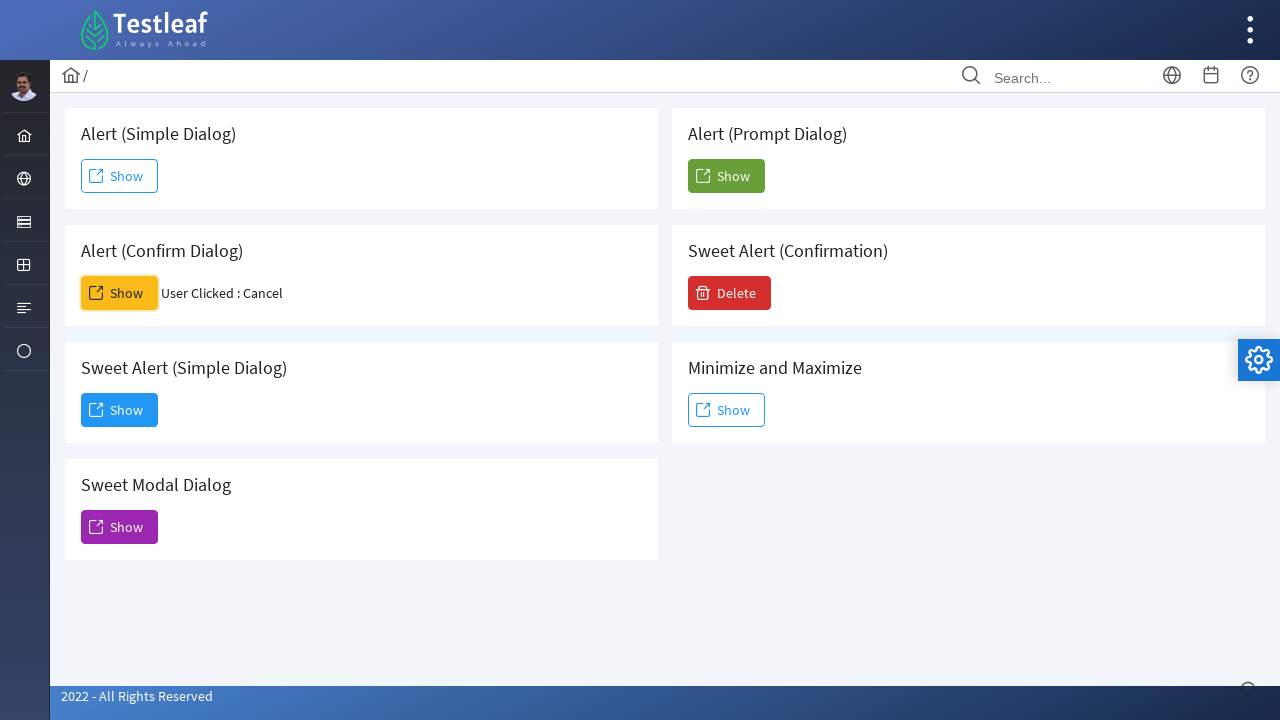

Set up dialog handler to dismiss confirm alert
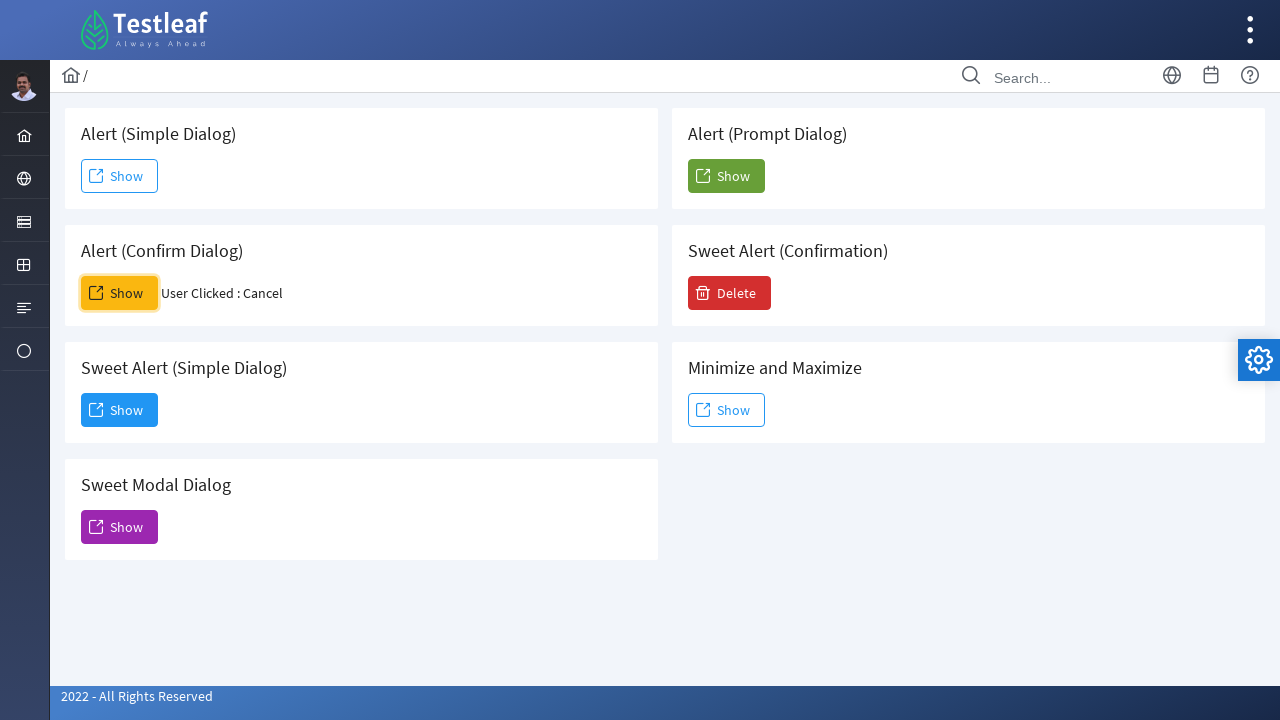

Result message element loaded after dismissing alert
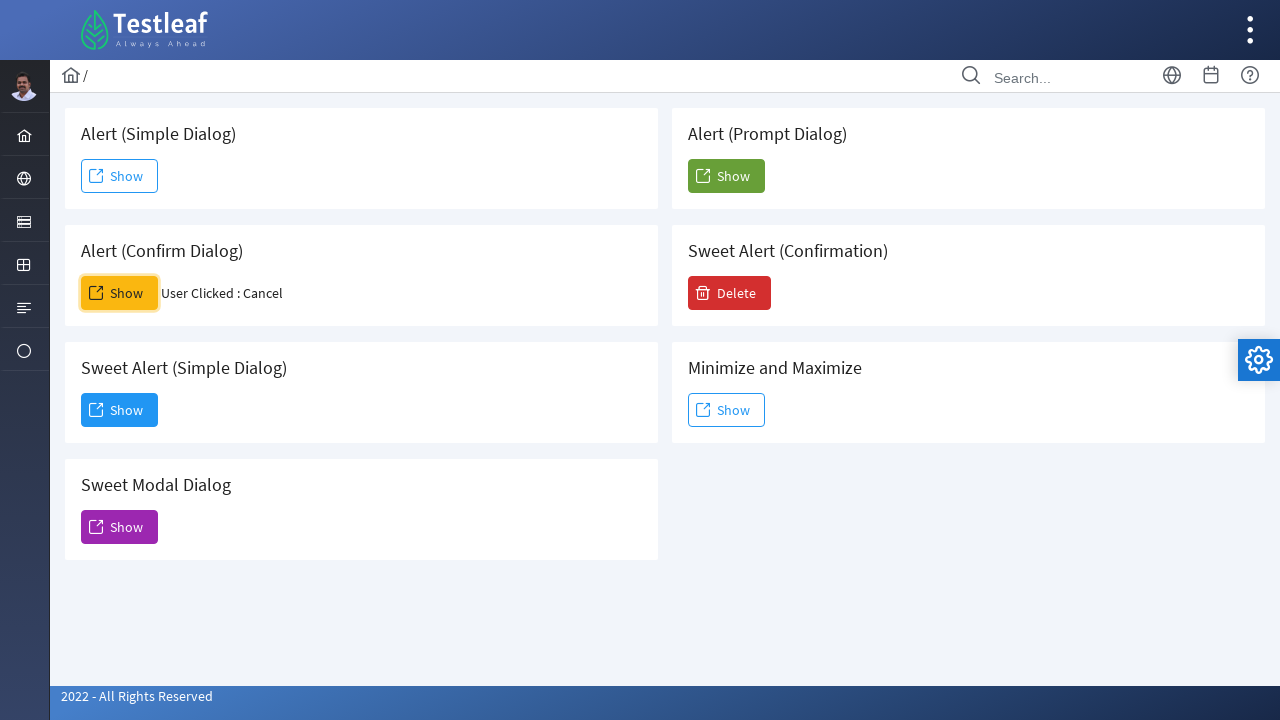

Retrieved result text: User Clicked : Cancel
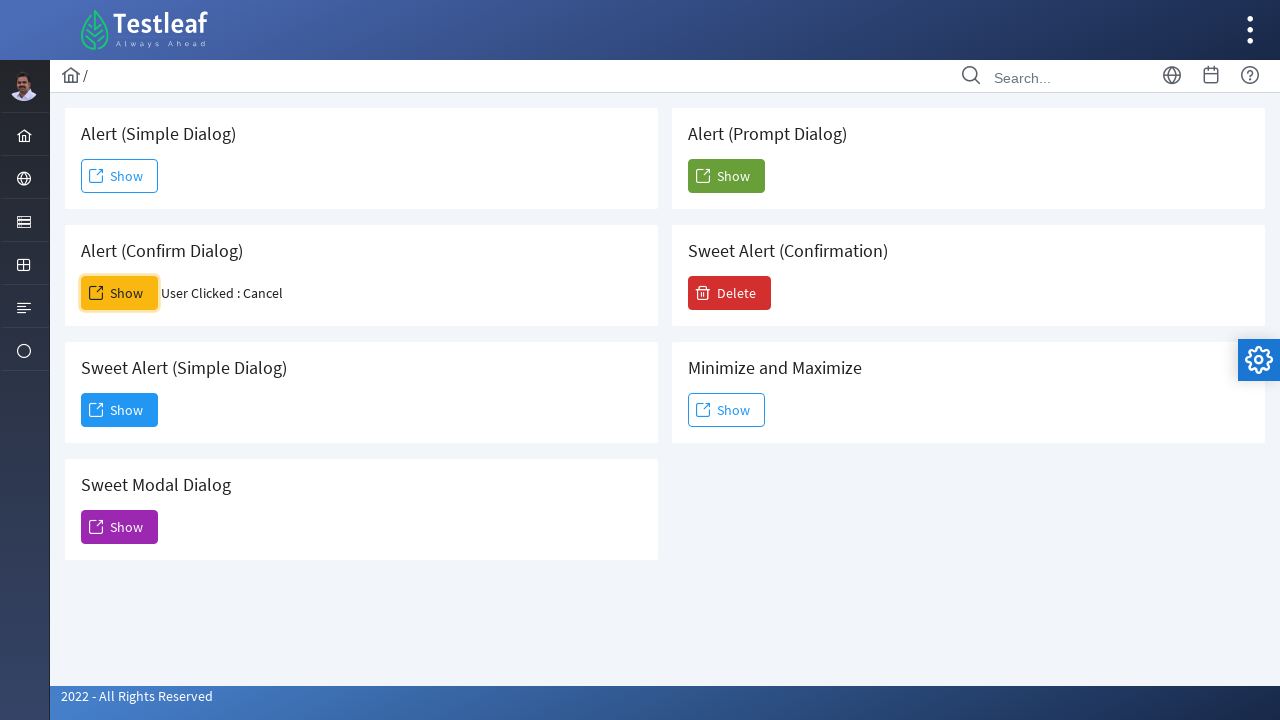

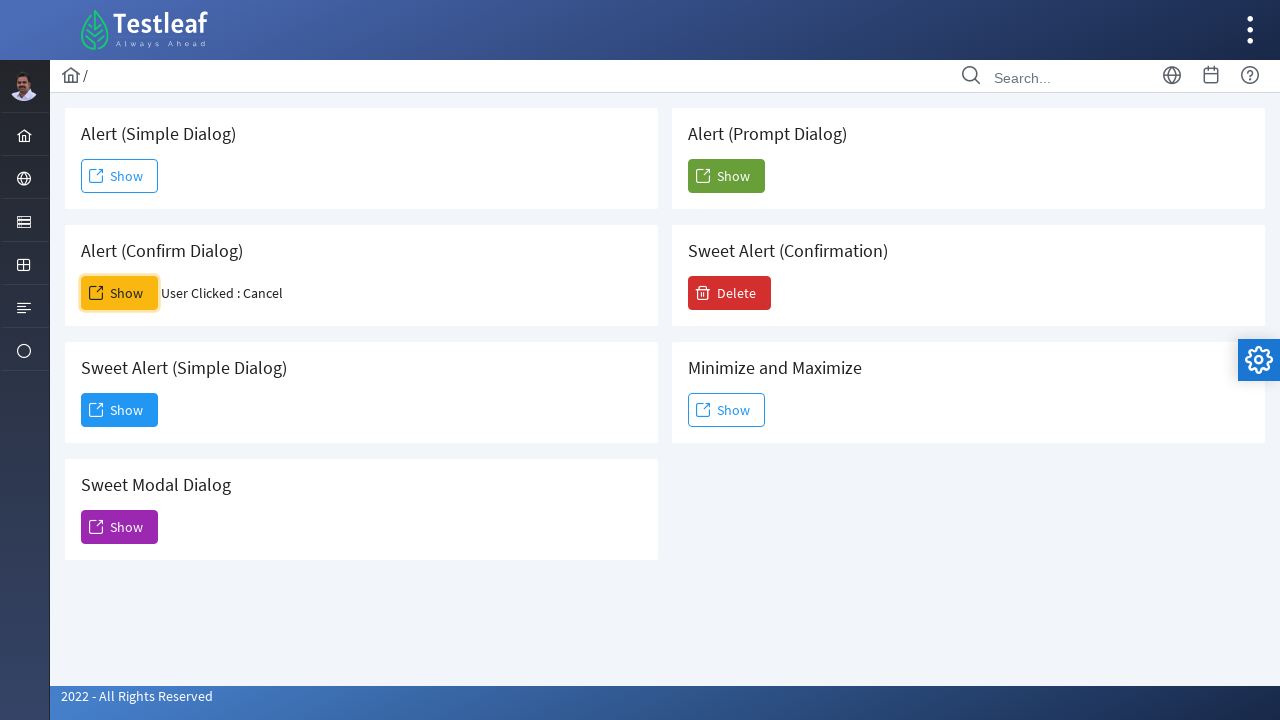